Tests a contact form submission on the Ultimate QA complicated page by filling in name, email, message fields, solving a simple math CAPTCHA by reading data attributes and calculating the sum, then submitting the form.

Starting URL: https://www.ultimateqa.com/complicated-page/

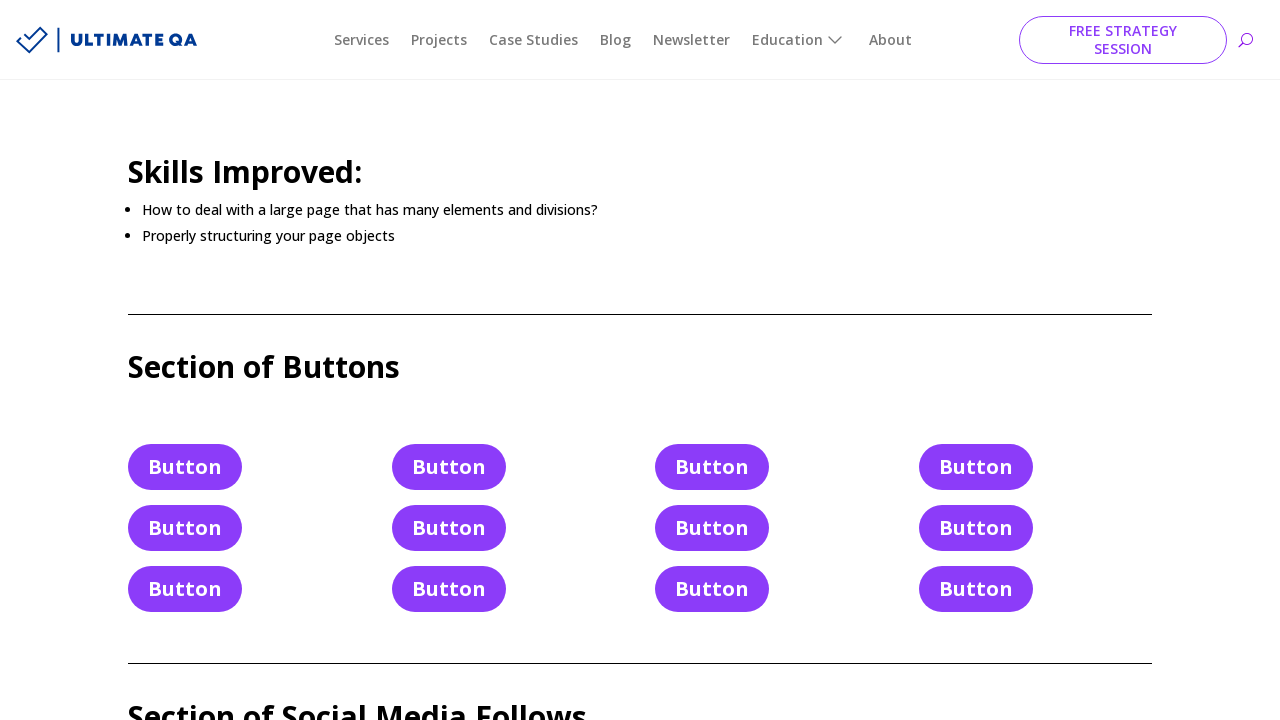

Filled contact form name field with 'Bugs Bunny' on #et_pb_contact_name_0
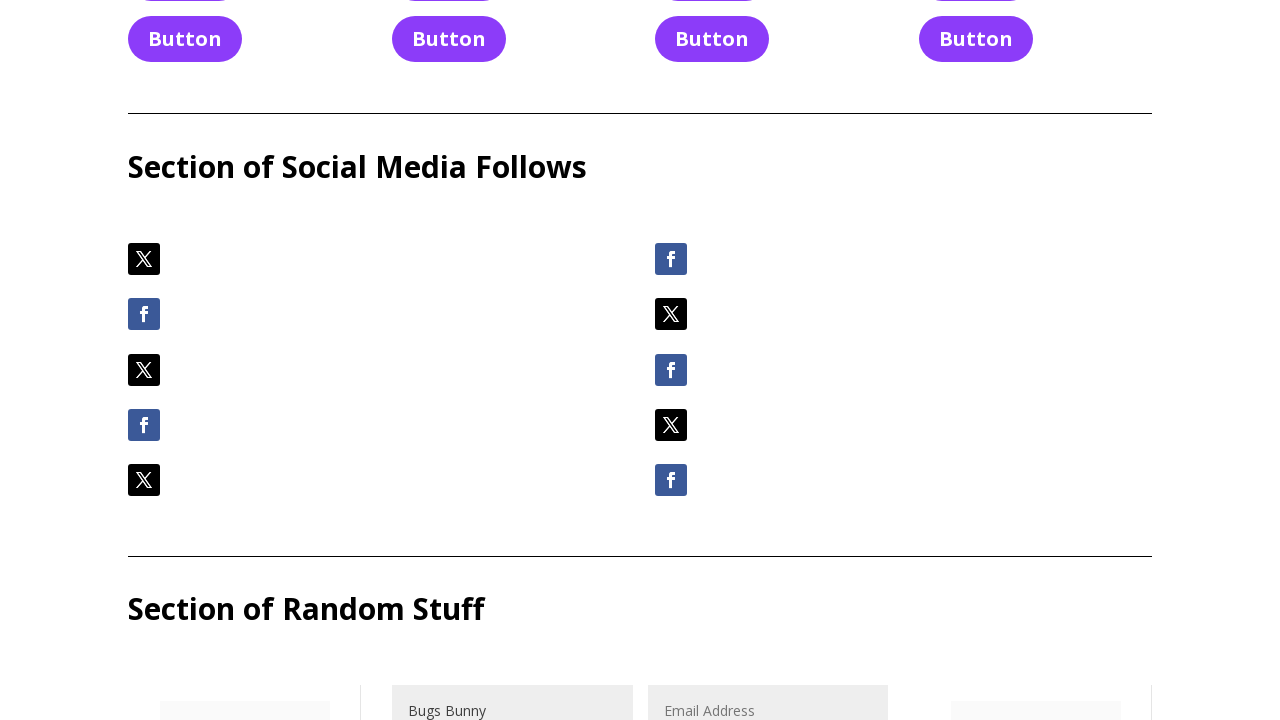

Filled contact form email field with 'Bugs@WhatsUp.Doc' on #et_pb_contact_email_0
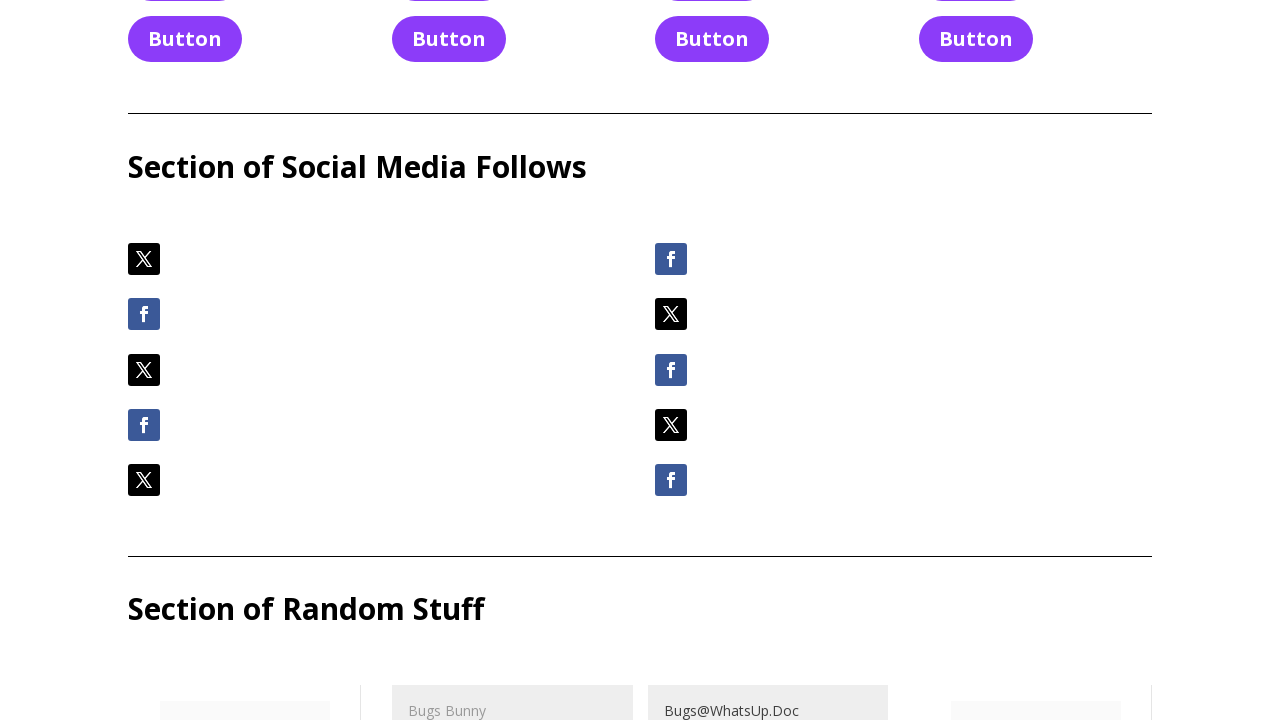

Filled contact form message field with 'What's up Doc?' on #et_pb_contact_message_0
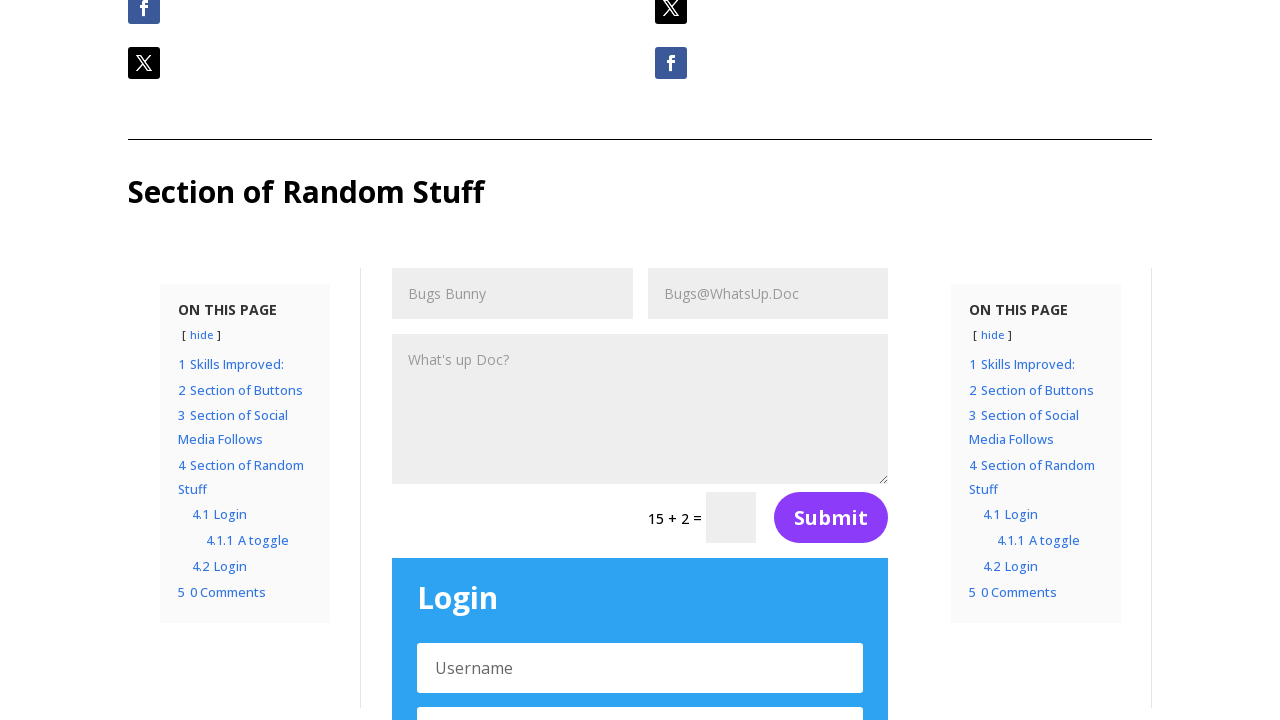

Extracted CAPTCHA digits from data attributes: 15 + 2 = 17
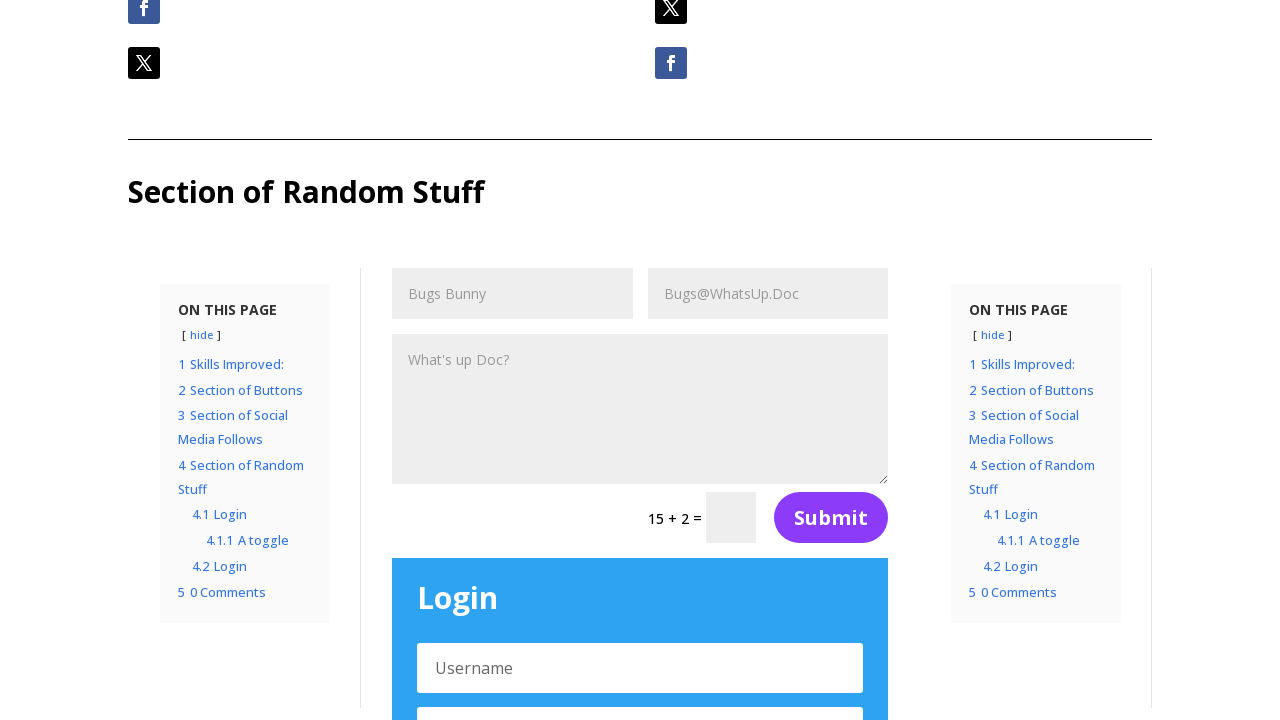

Filled CAPTCHA field with calculated answer '17' on [name='et_pb_contact_captcha_0']
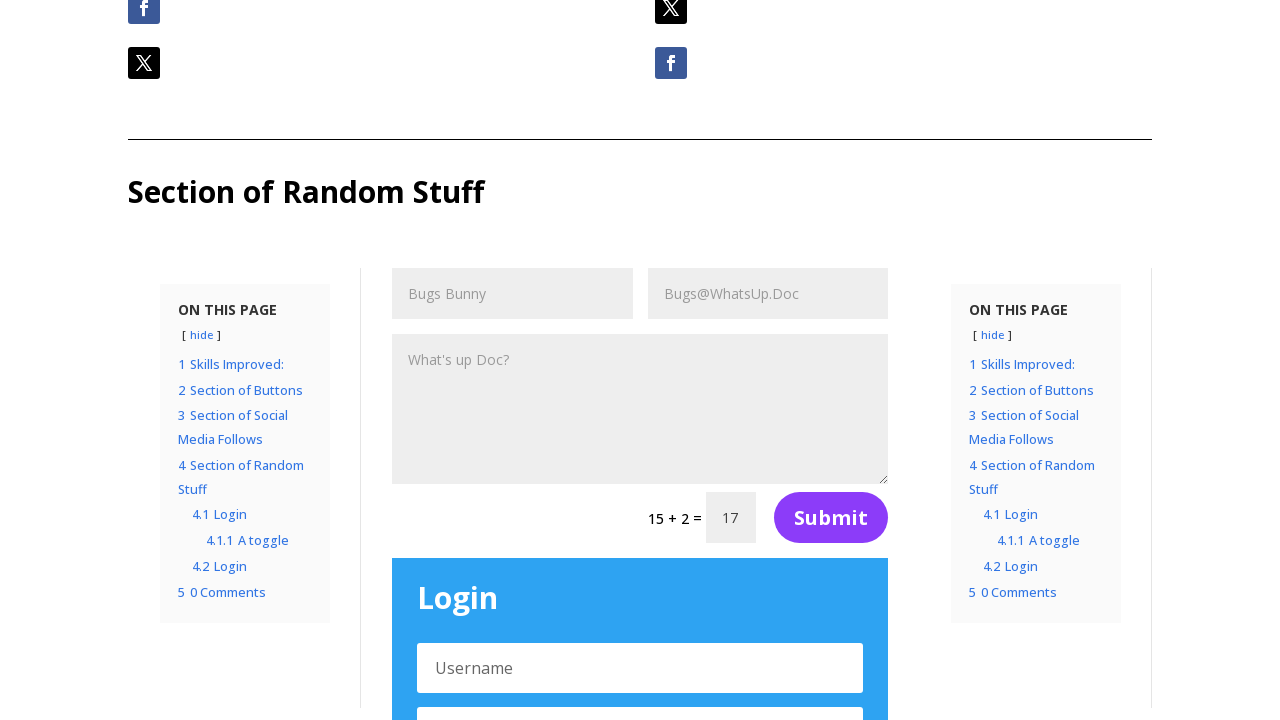

Clicked submit button to submit contact form at (831, 518) on div.et_pb_contact_form_0 button[type='submit']
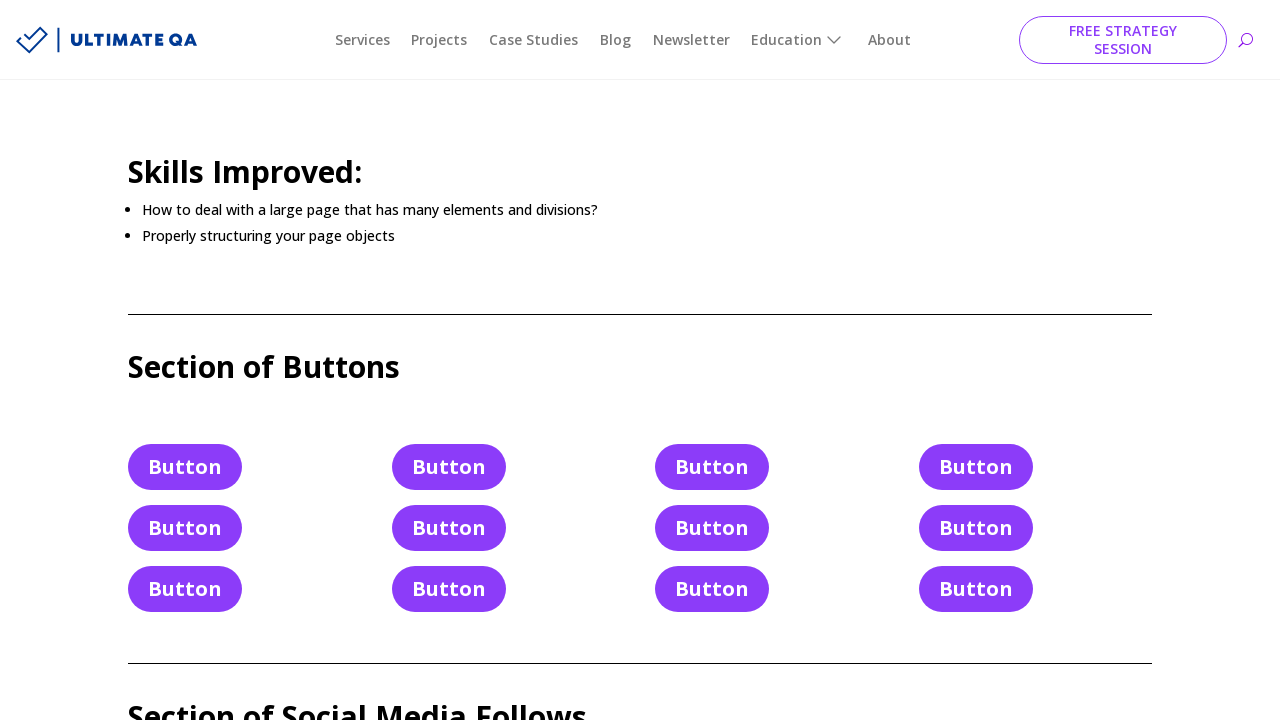

Form submission successful - success message appeared
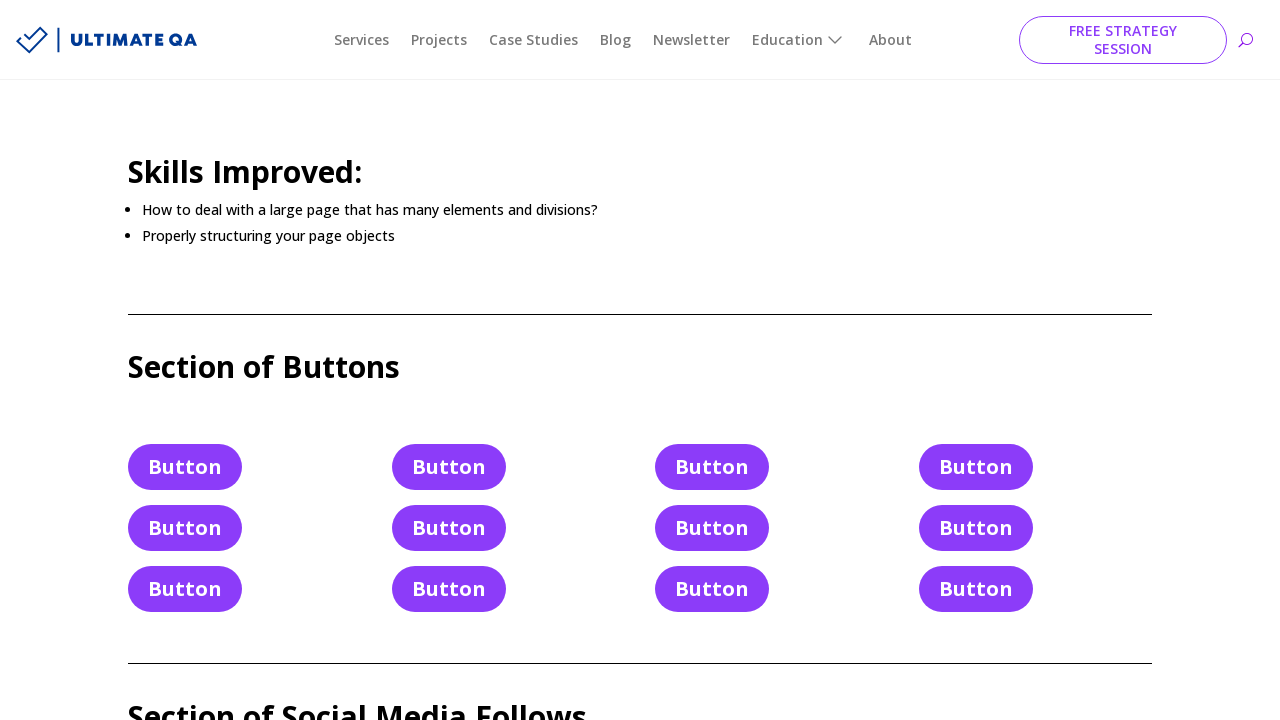

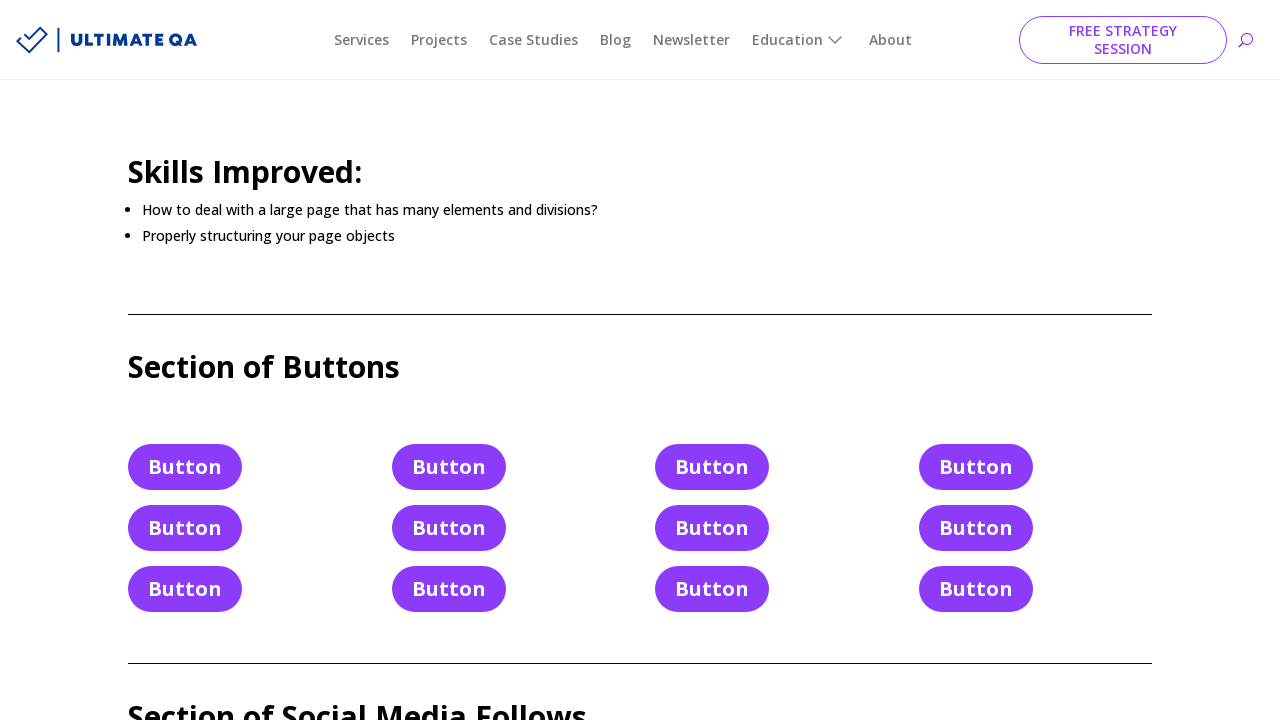